Navigates to a Selenium course content page and verifies that contact/mail information element is present on the page.

Starting URL: http://greenstech.in/selenium-course-content.html

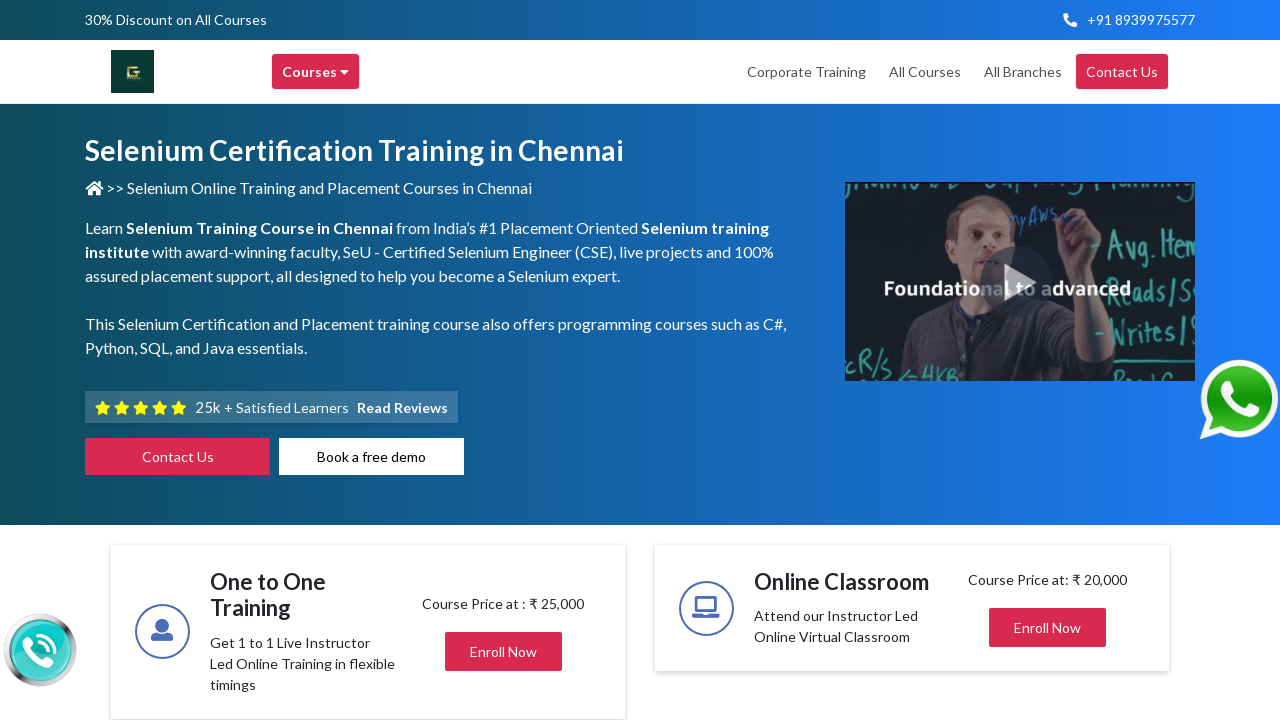

Navigated to Selenium course content page
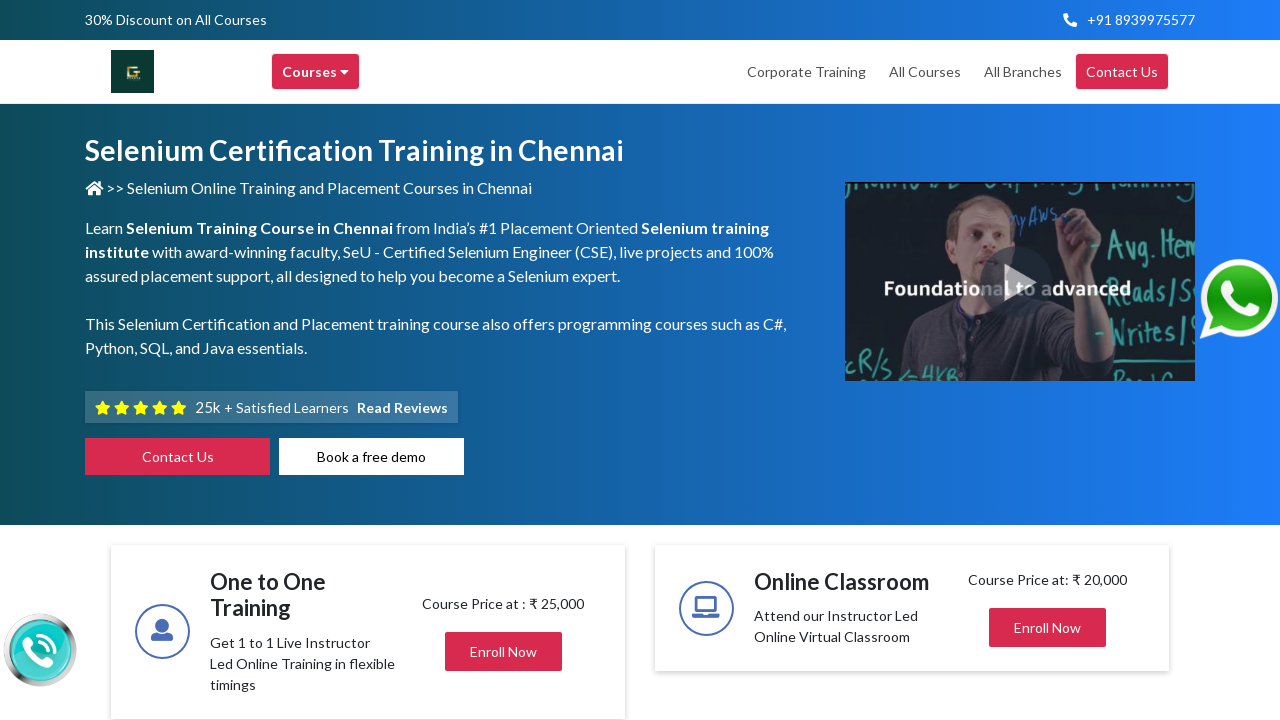

Mail info element selector loaded and ready
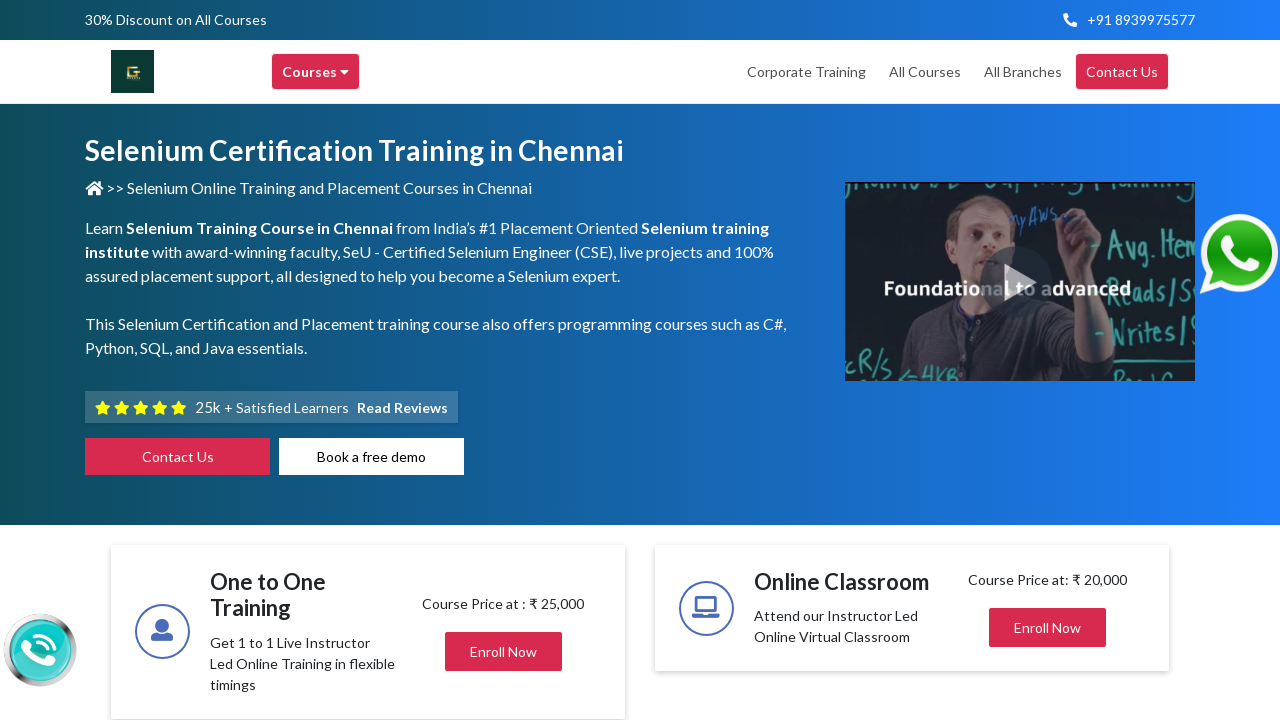

Located first mail info element
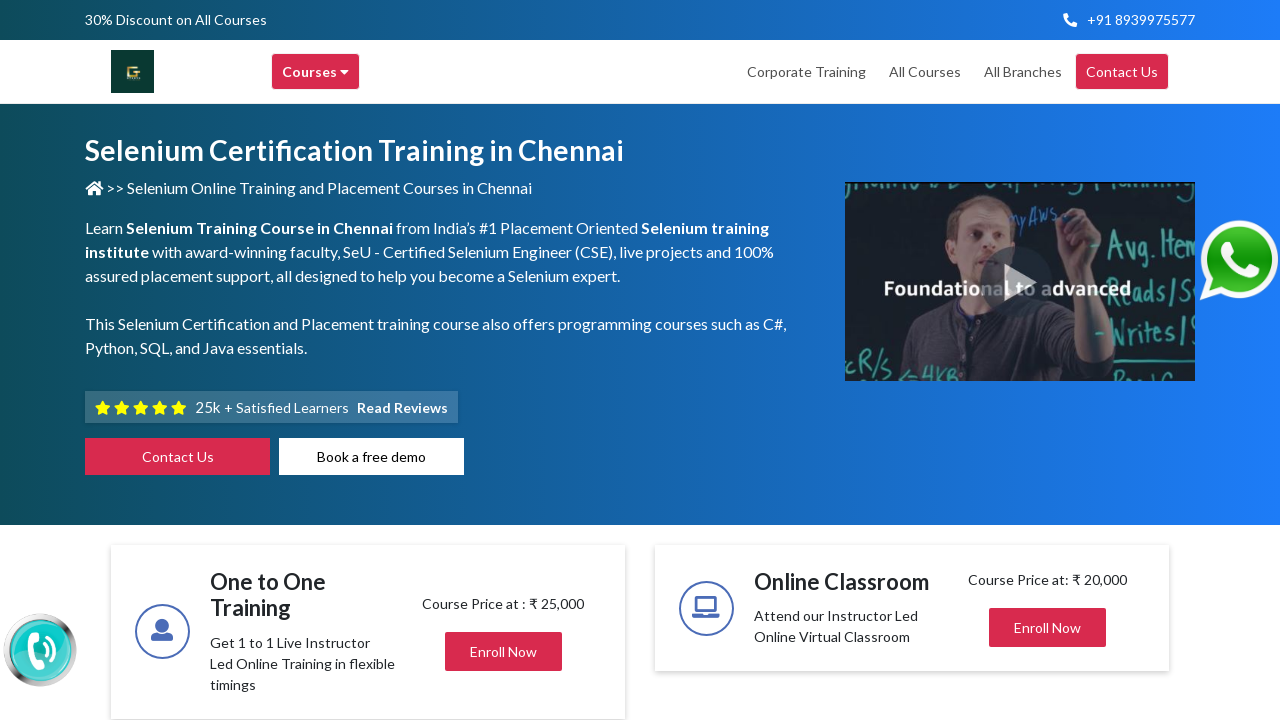

Mail info element is visible on page
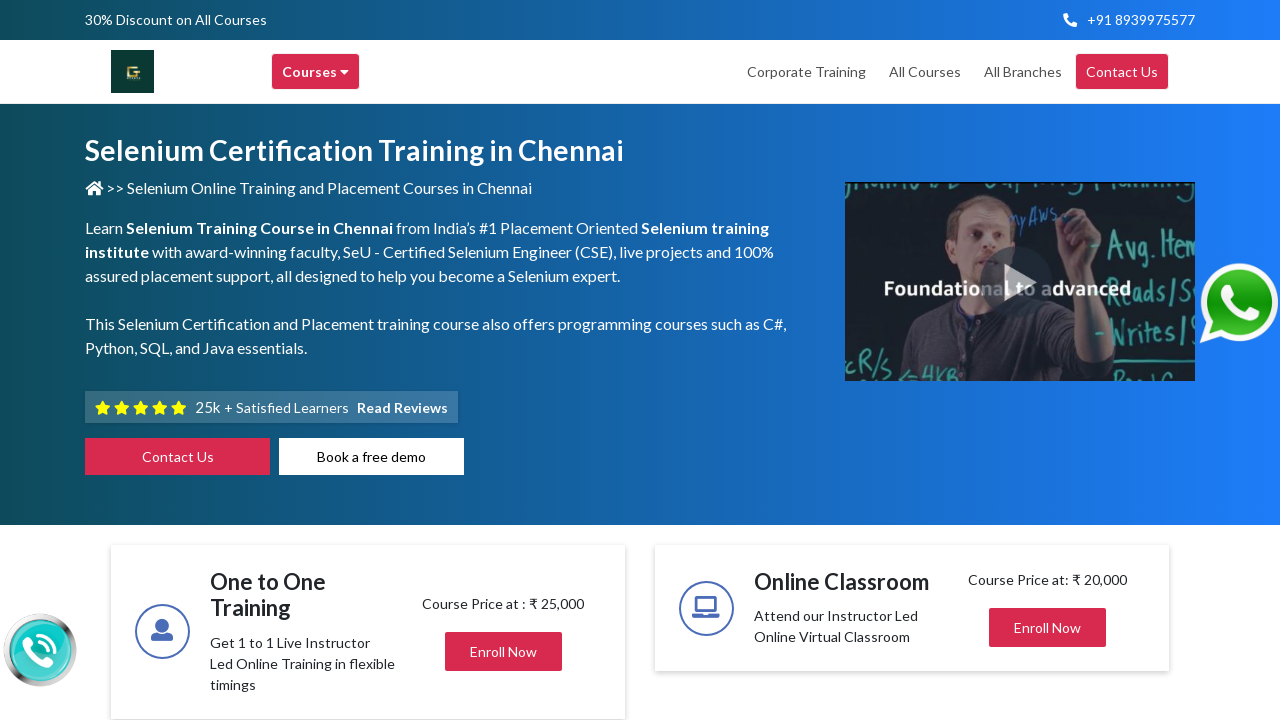

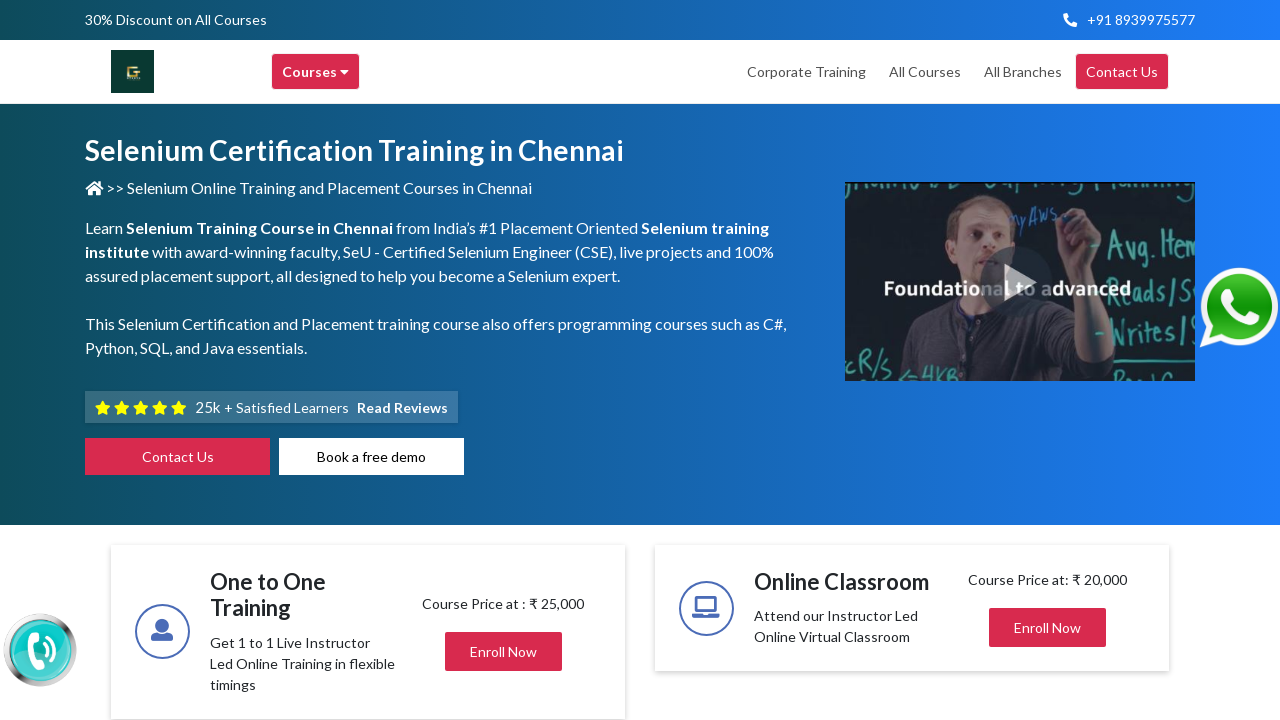